Tests accessing an iframe by locating the iframe element first, then reading text content from an element inside it

Starting URL: https://demoqa.com/frames

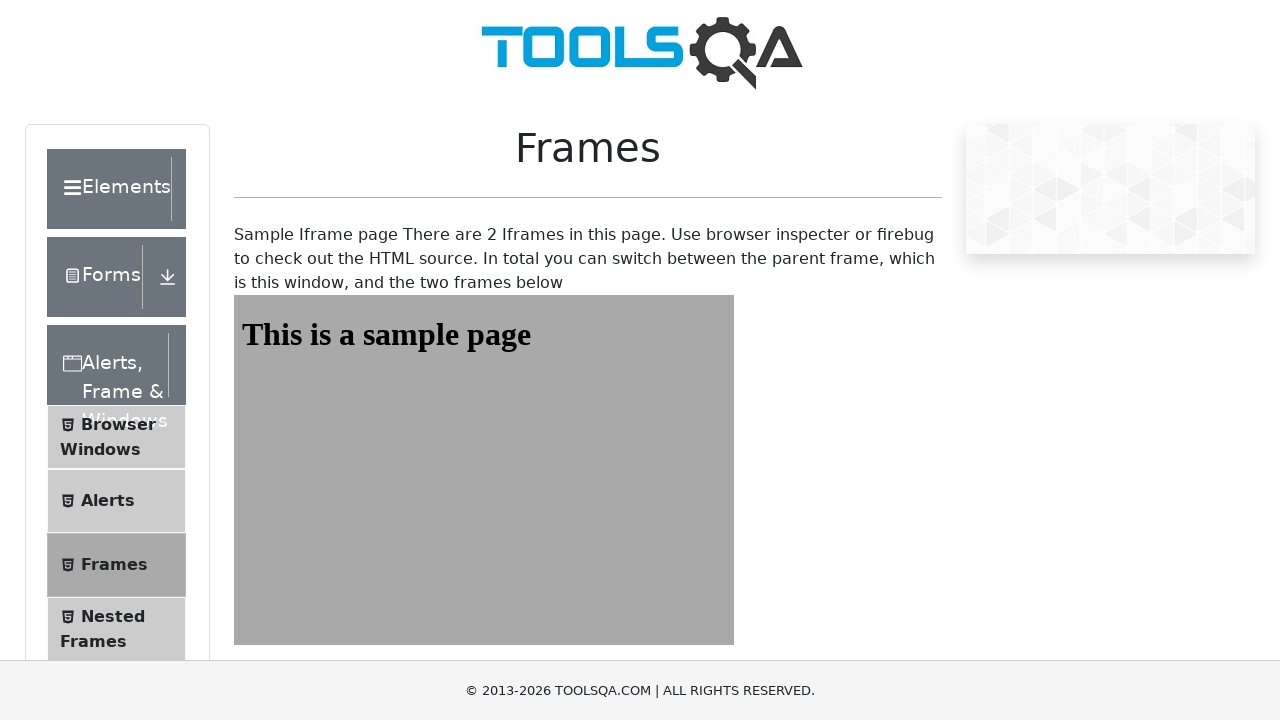

Navigated to https://demoqa.com/frames
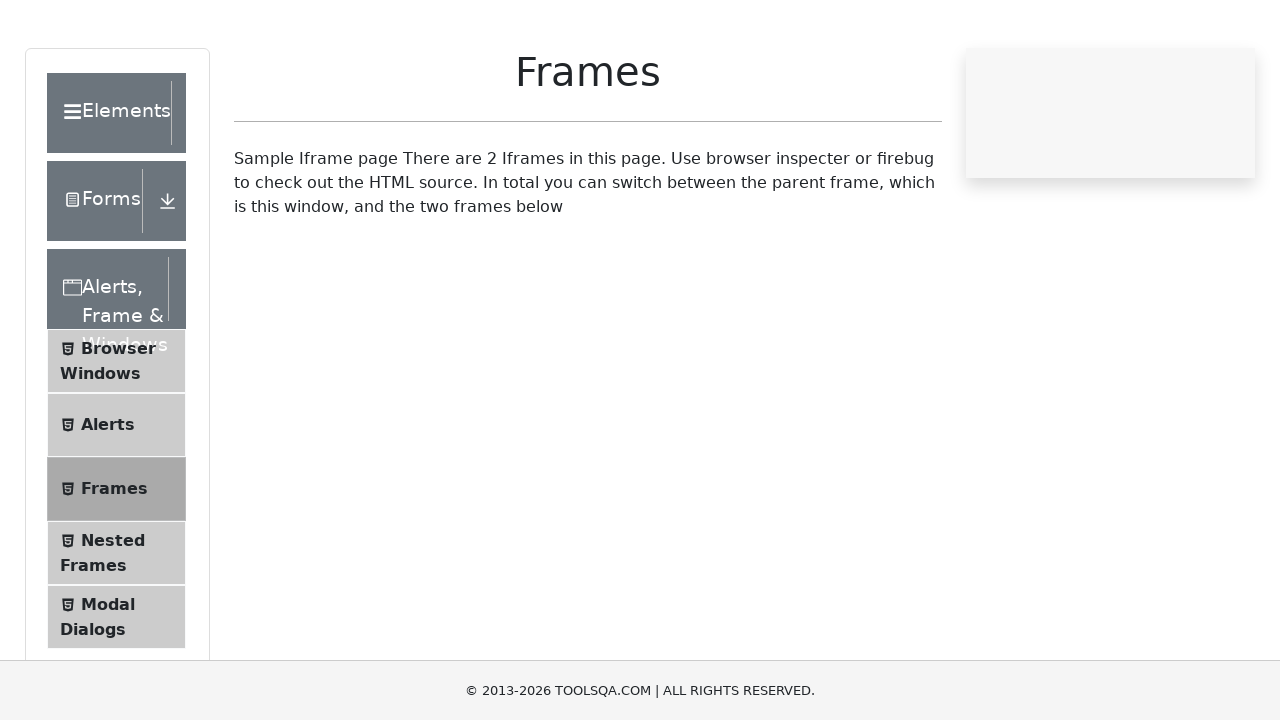

Located iframe with id 'frame1'
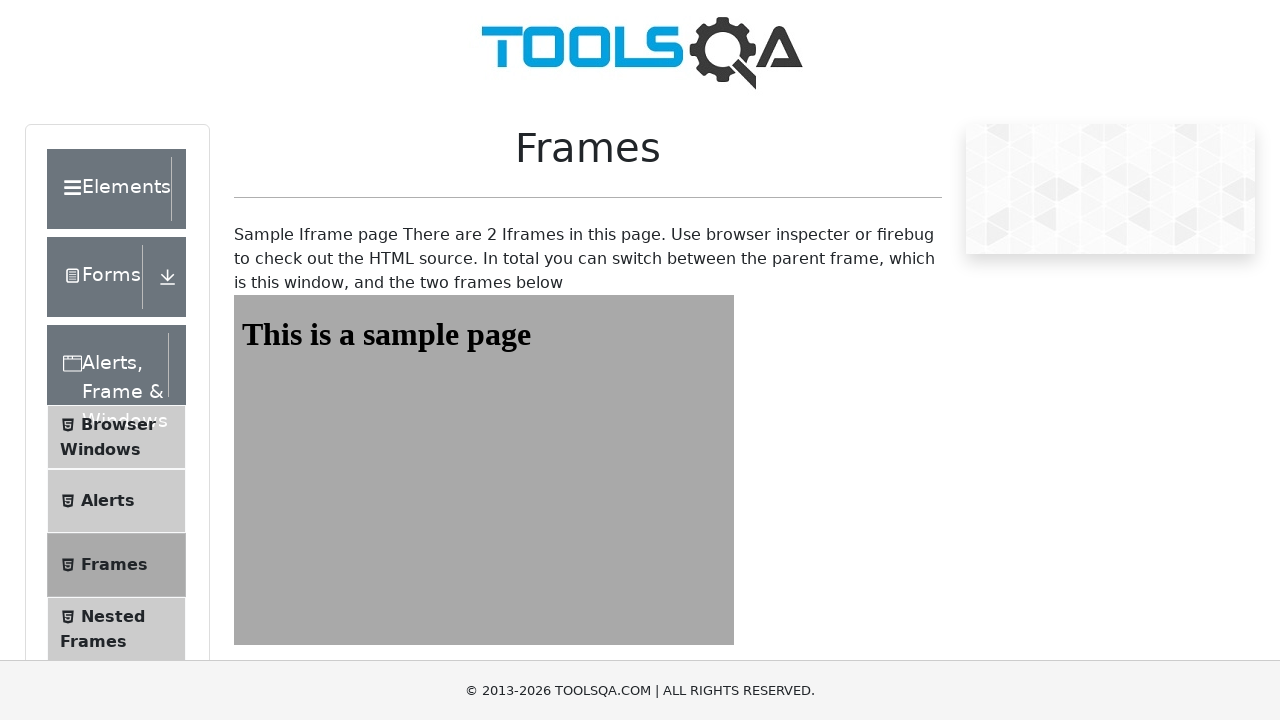

Retrieved text content from #sampleHeading element inside iframe: This is a sample page
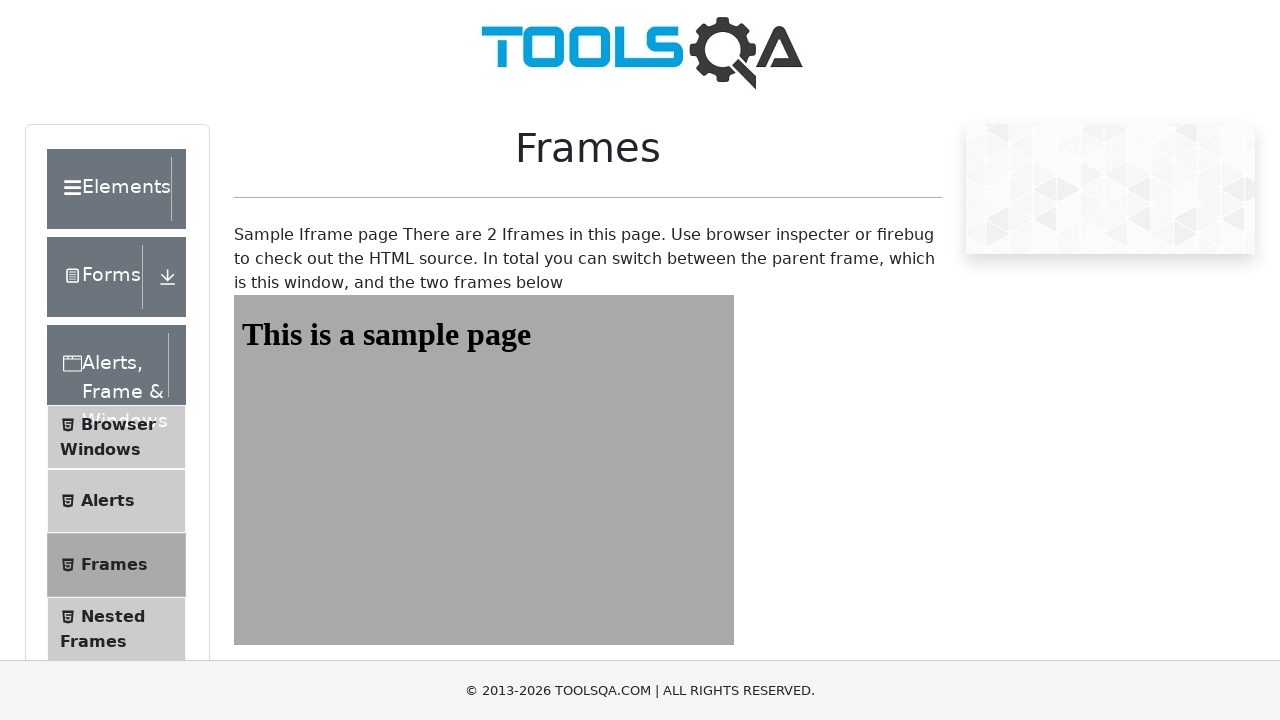

Printed text content to console
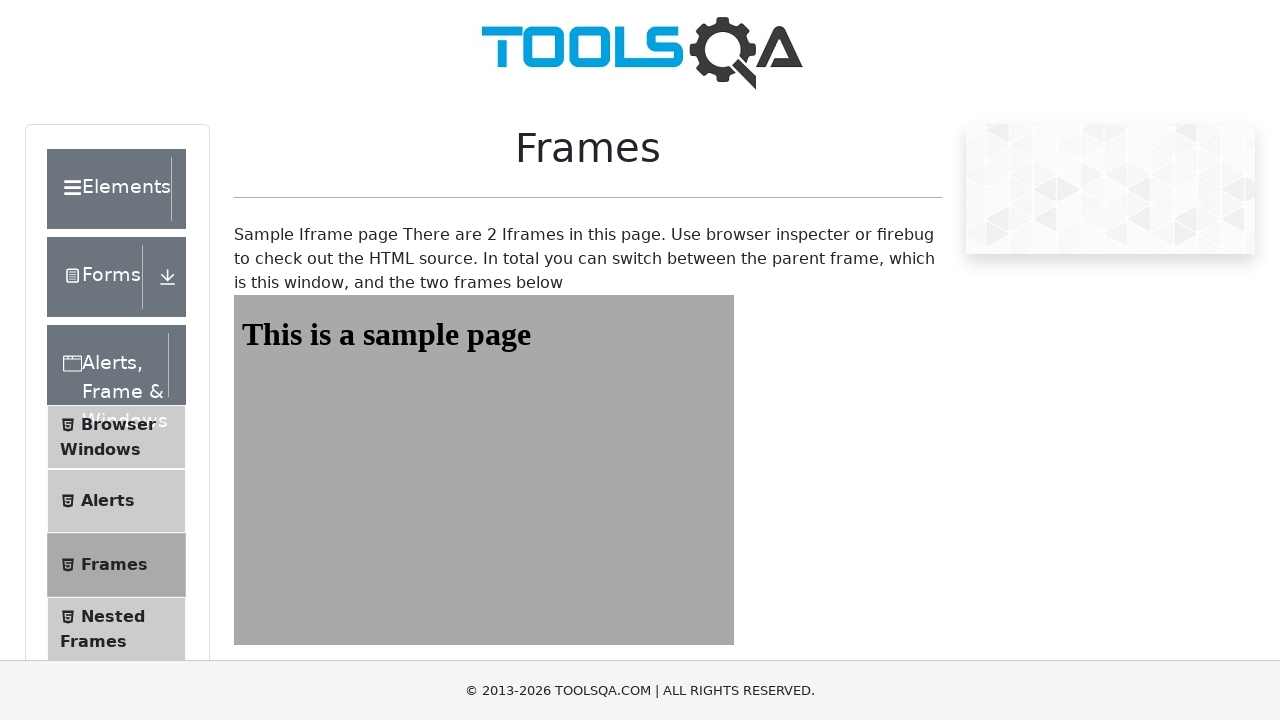

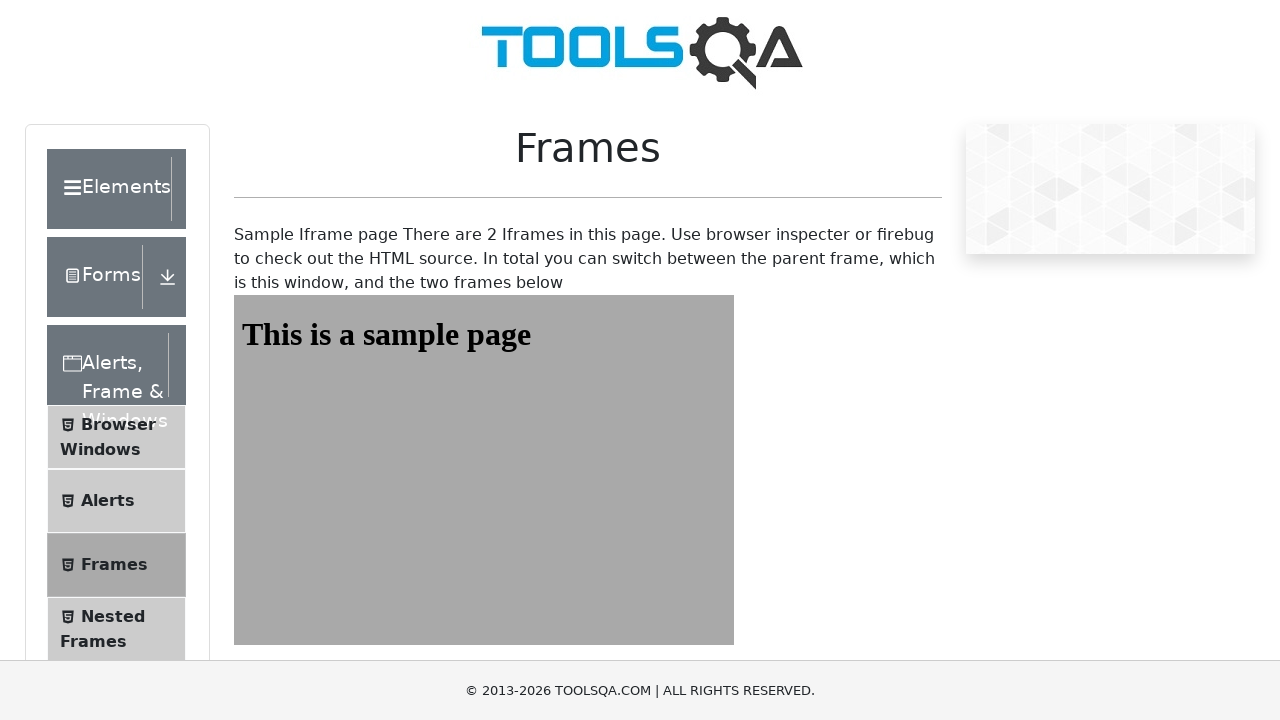